Tests navigation to the Browse page by clicking the Browse link and verifying the URL contains "Browse"

Starting URL: https://gem.azurewebsites.net/

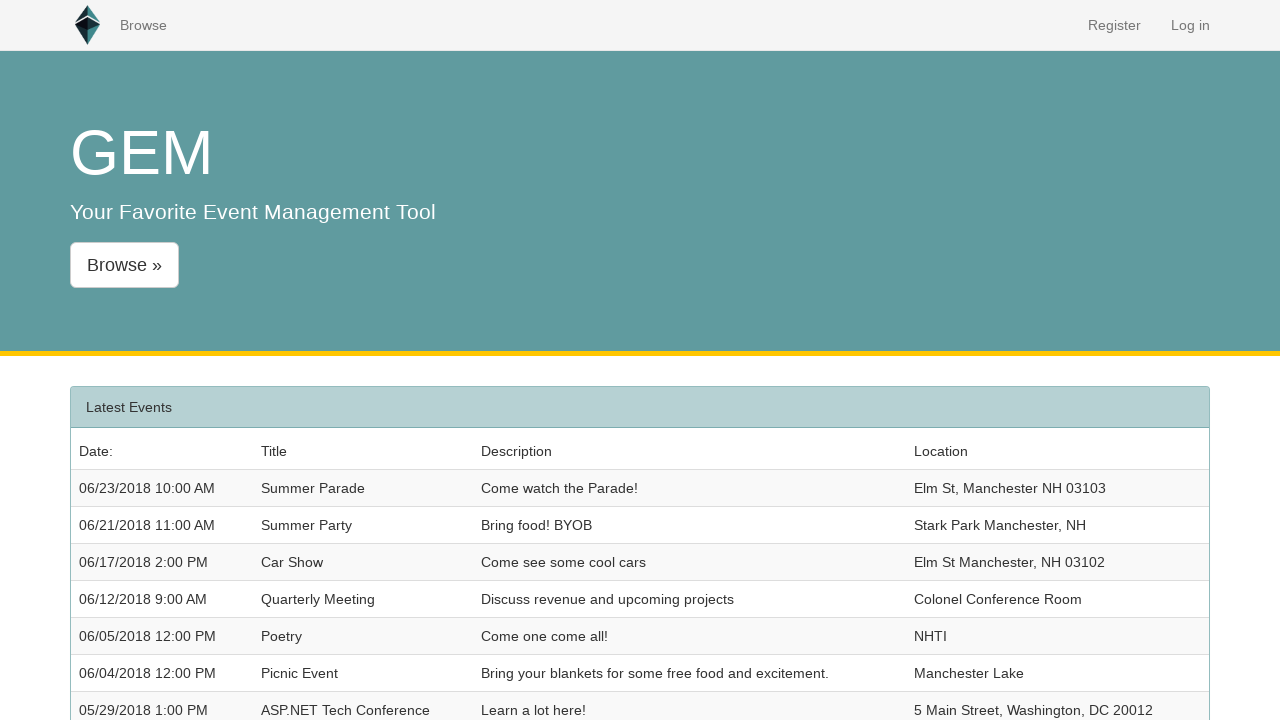

Clicked the Browse link at (143, 25) on a:text('Browse')
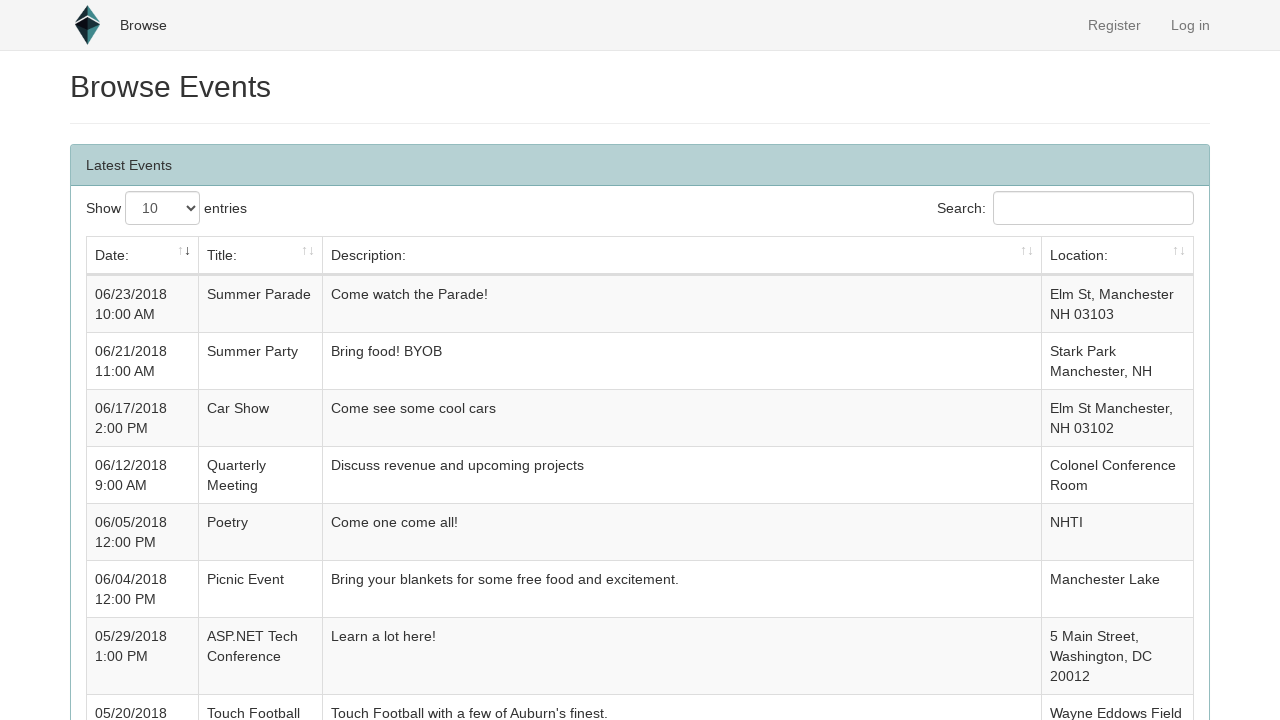

Navigated to Browse page and URL verified to contain 'Browse'
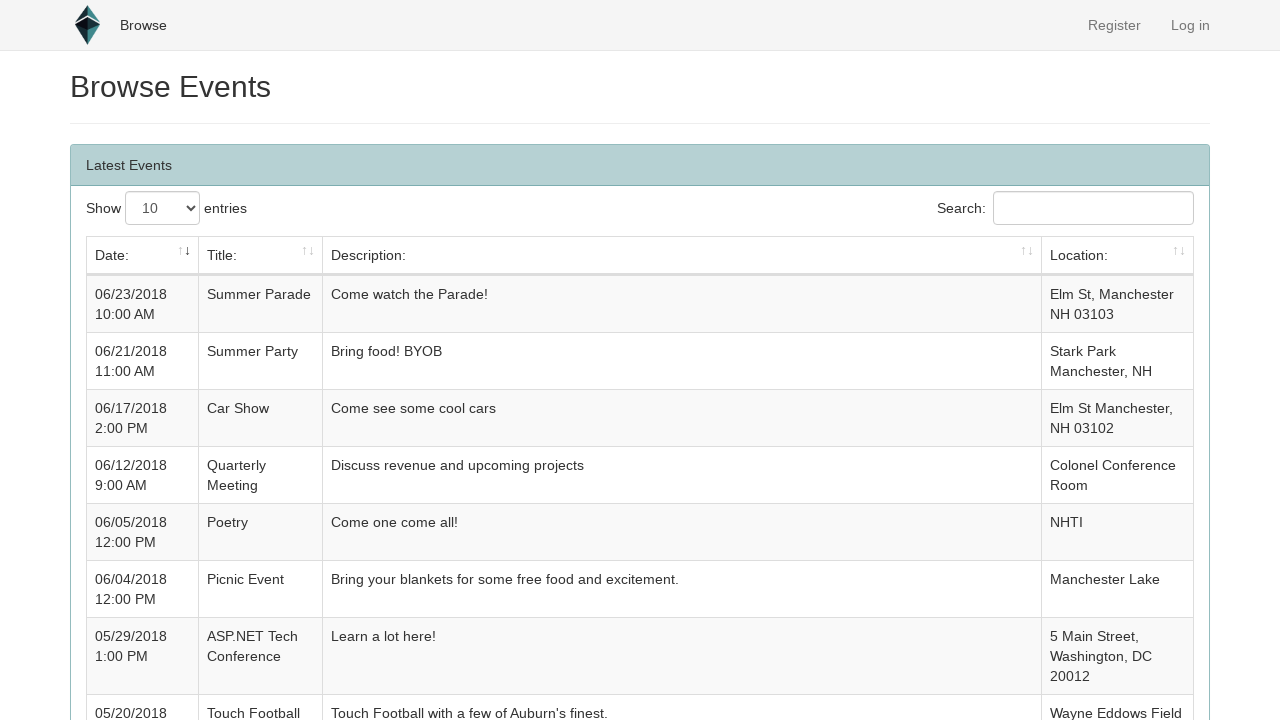

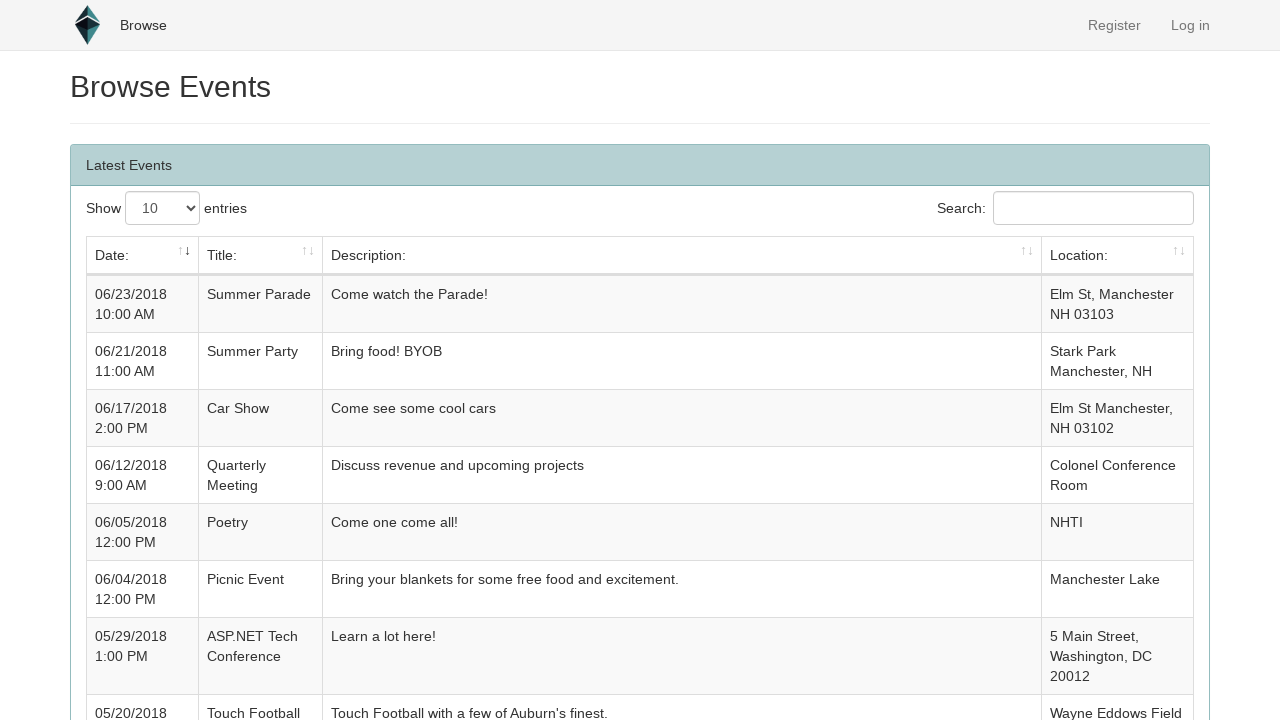